Demonstrates using TAG_NAME selector by clicking the first image element on the ZipRecruiter login page.

Starting URL: https://www.ziprecruiter.com/login?realm=candidates

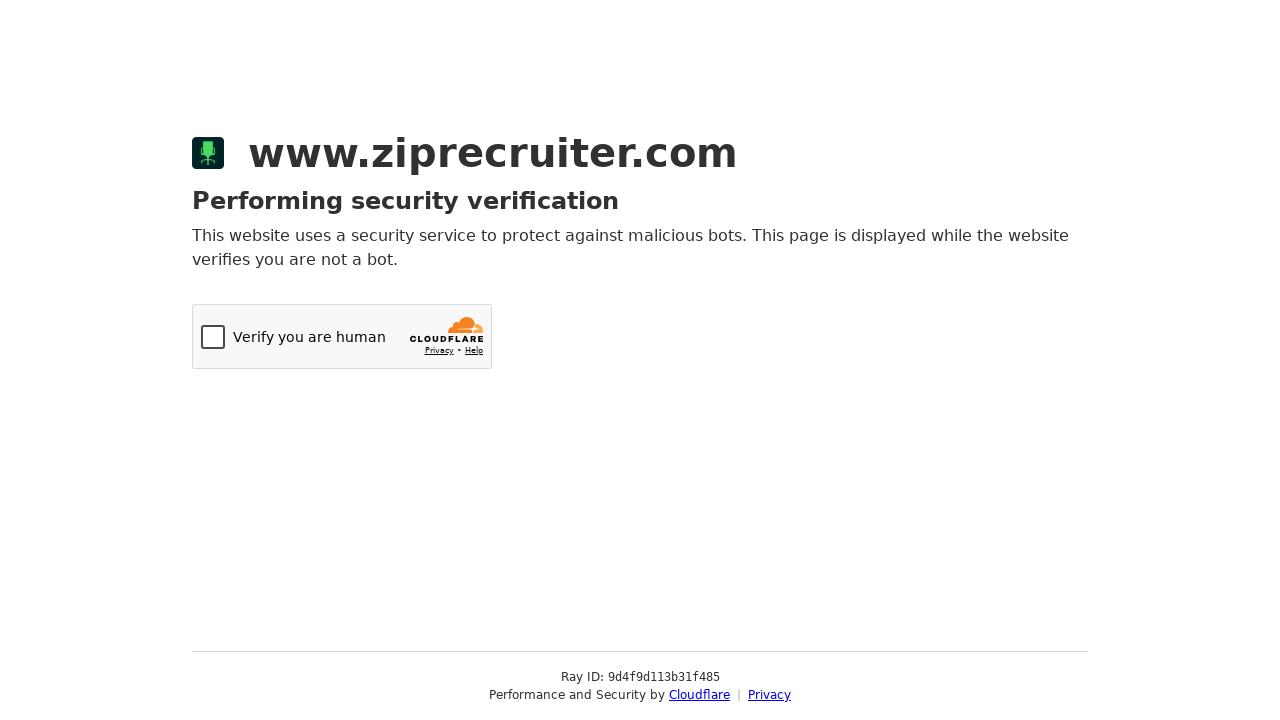

Navigated to ZipRecruiter login page
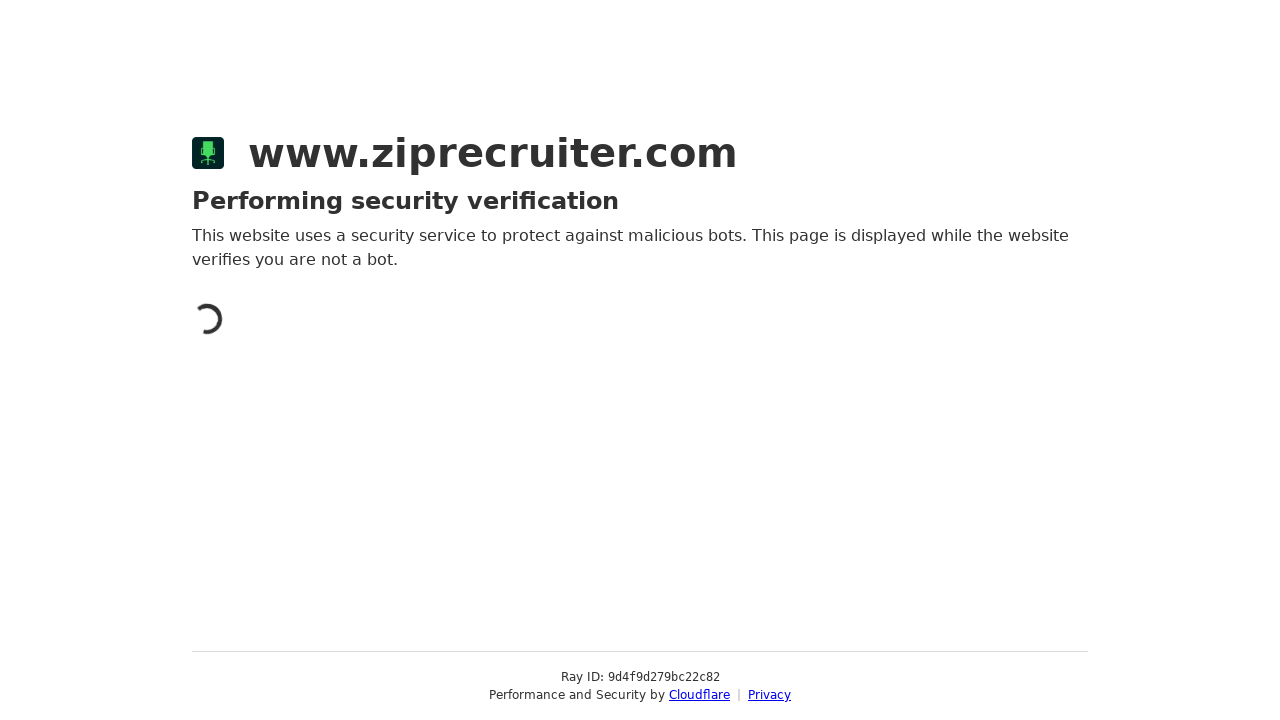

Clicked the first image element on the page using TAG_NAME selector at (208, 153) on img >> nth=0
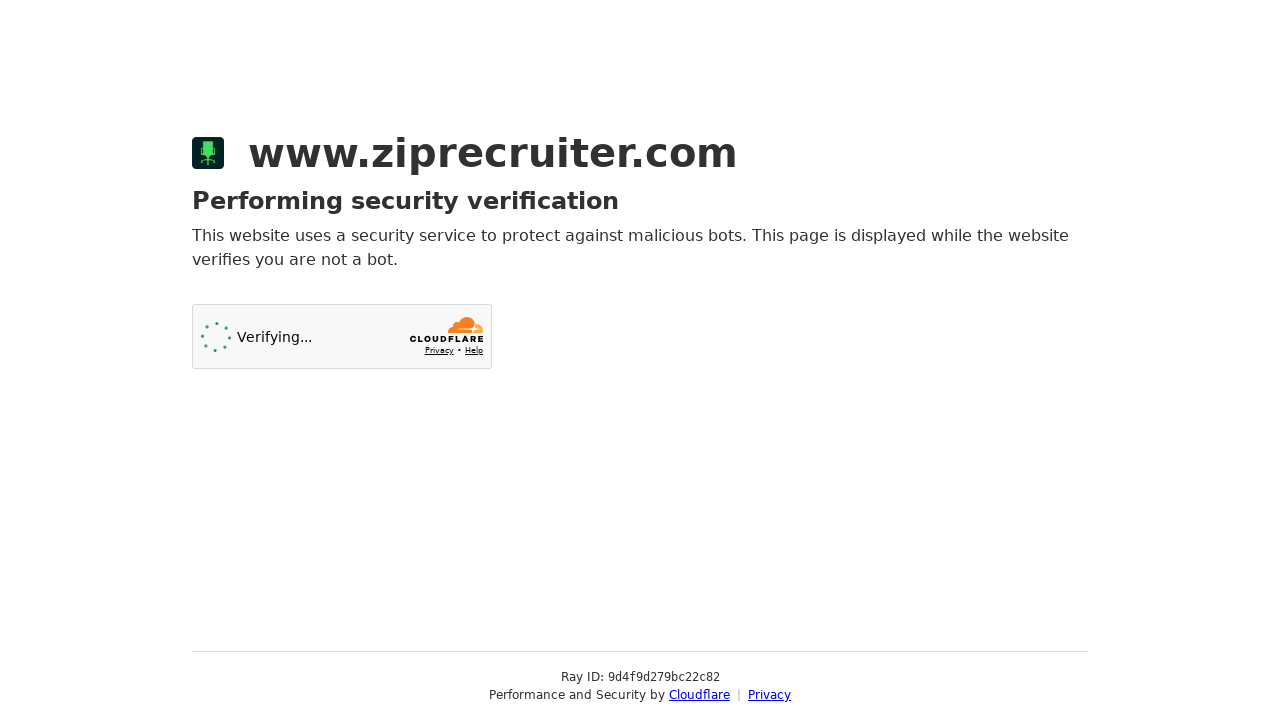

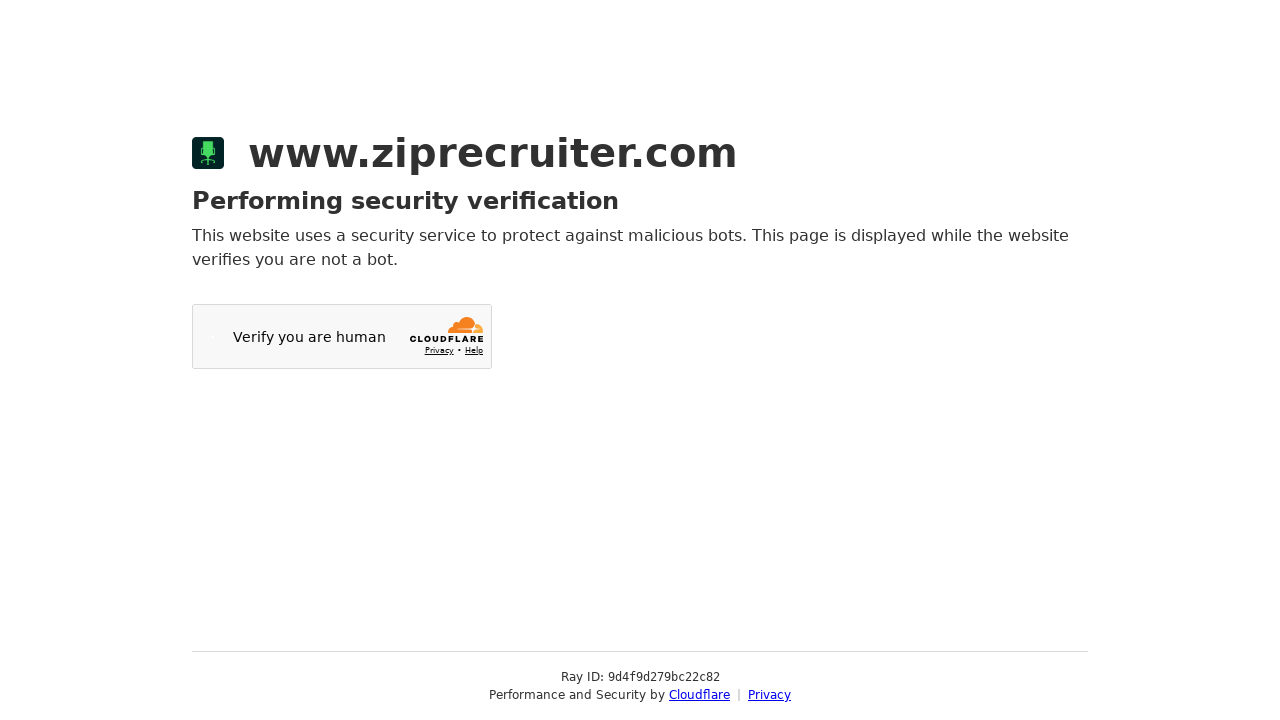